Tests multiple browser window handling with explicit window handle tracking - opens a new window via link click, iterates through handles to find the new window, and verifies titles of both windows.

Starting URL: http://the-internet.herokuapp.com/windows

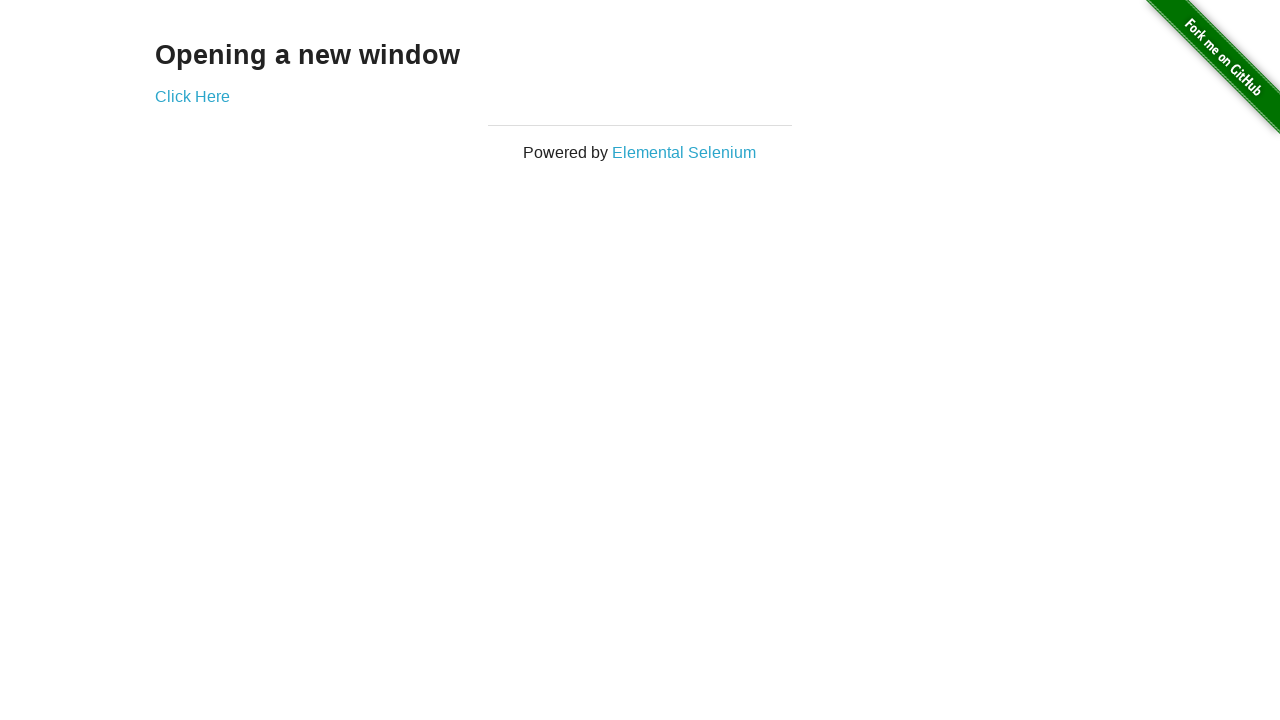

Stored reference to the first page
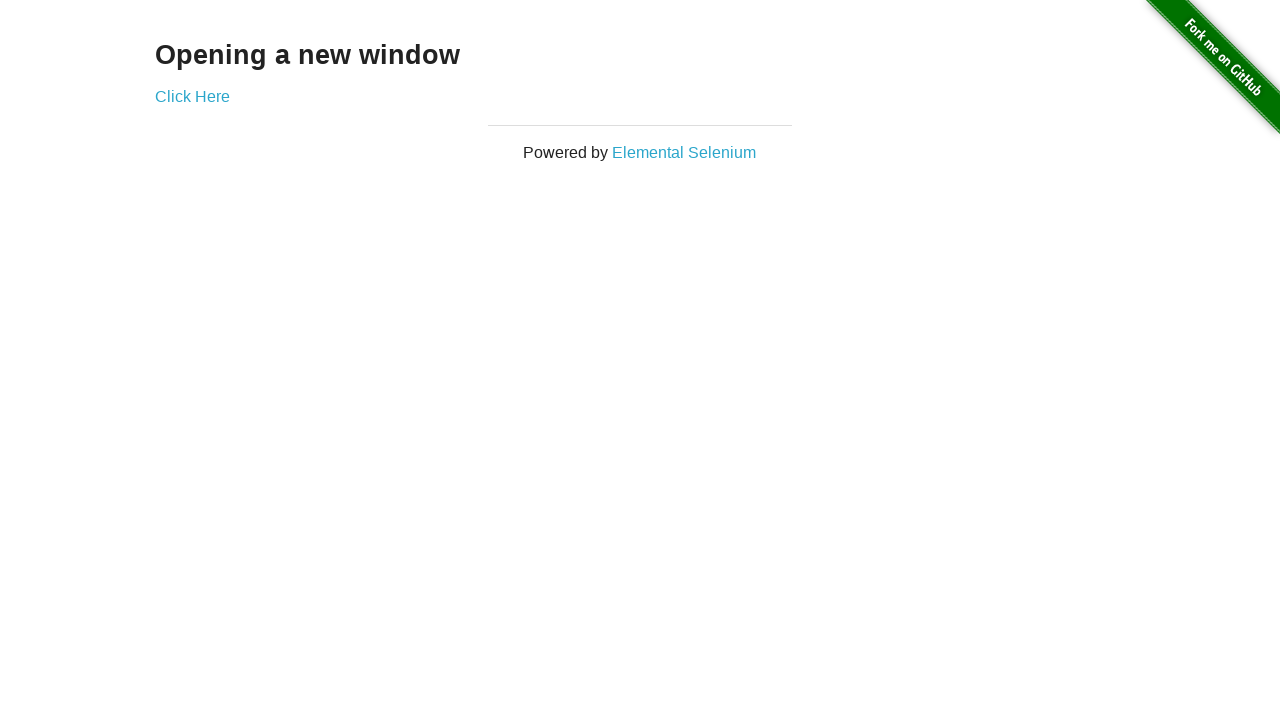

Clicked link to open new window at (192, 96) on .example a
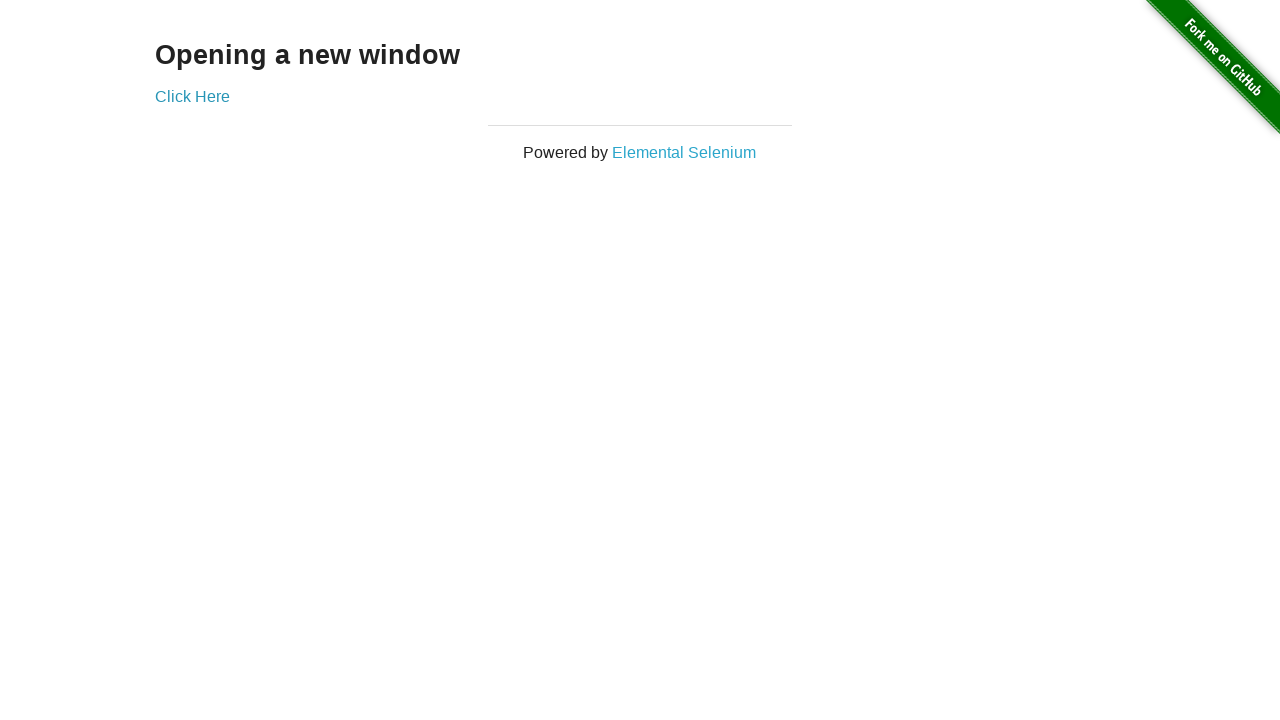

Captured new page reference from context
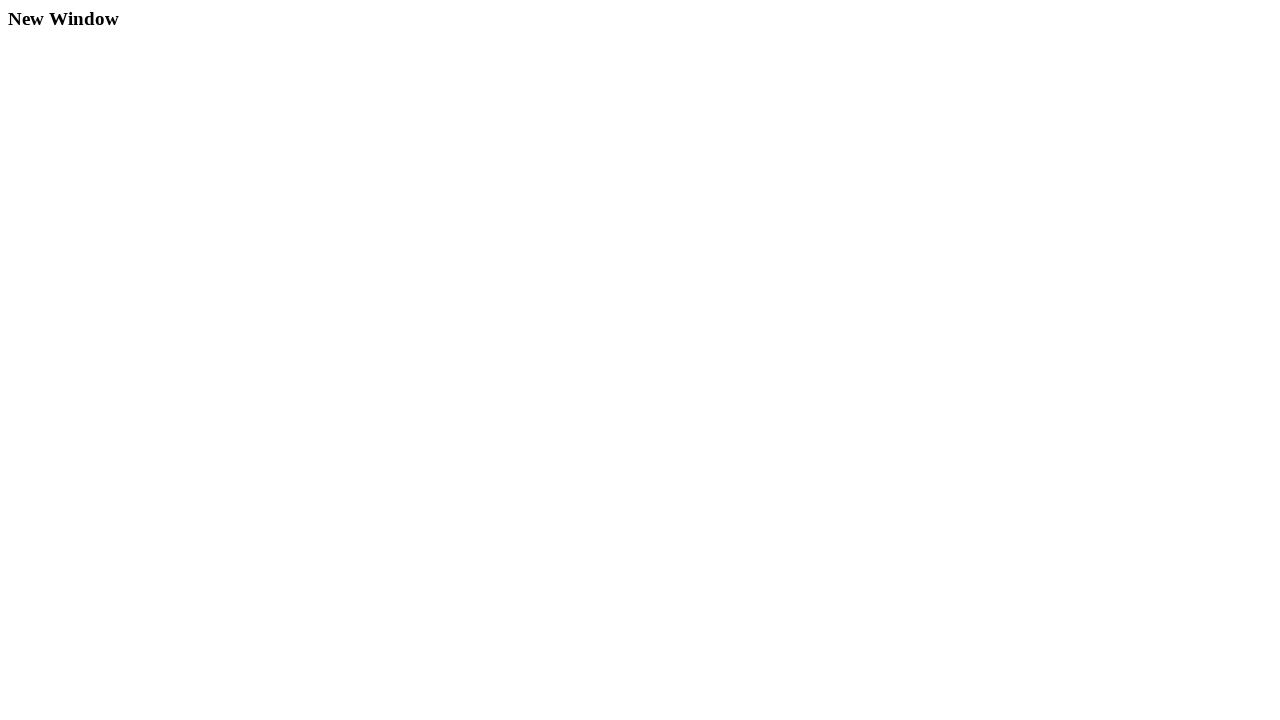

New page loaded successfully
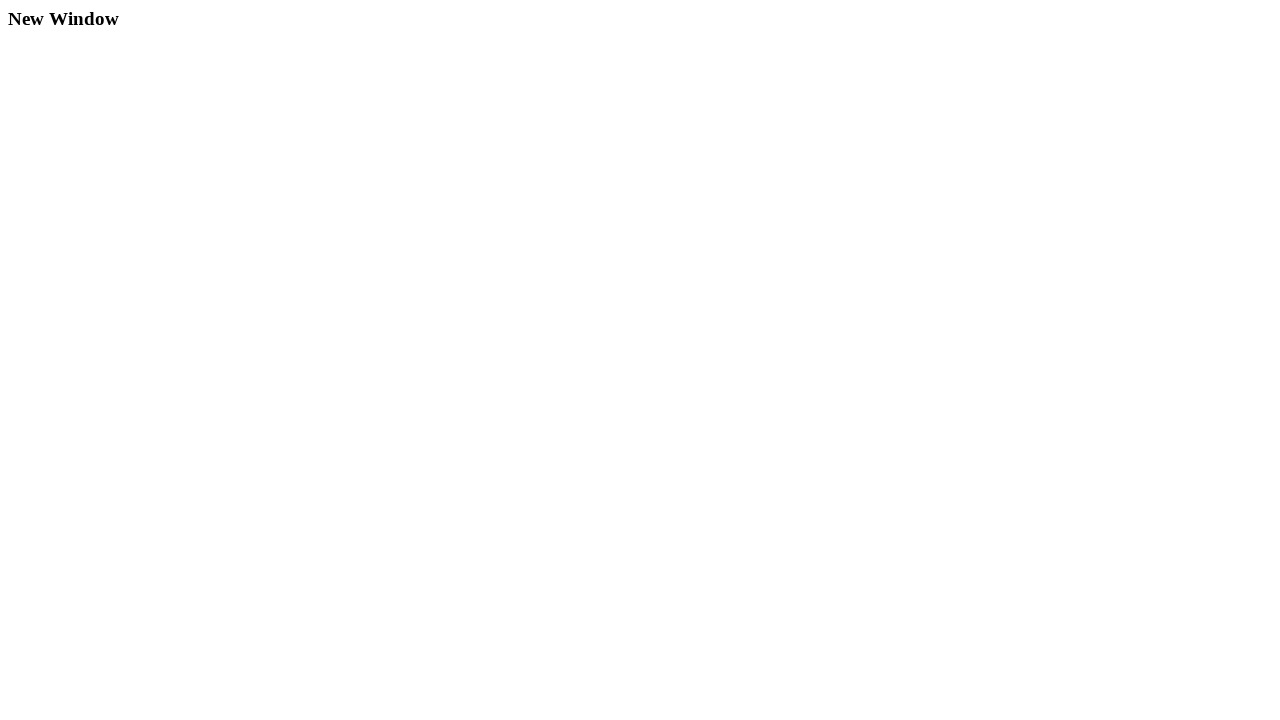

Verified first window title is not 'New Window' (actual: 'The Internet')
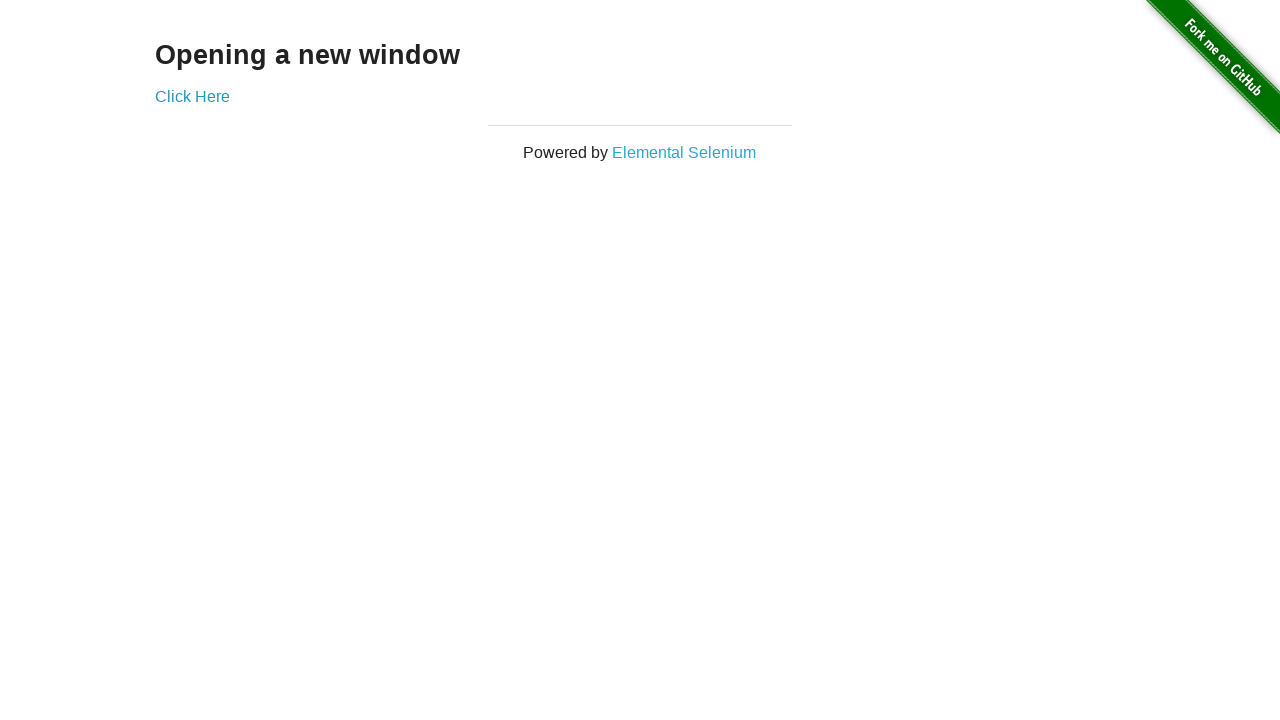

Verified new window title is 'New Window' (actual: 'New Window')
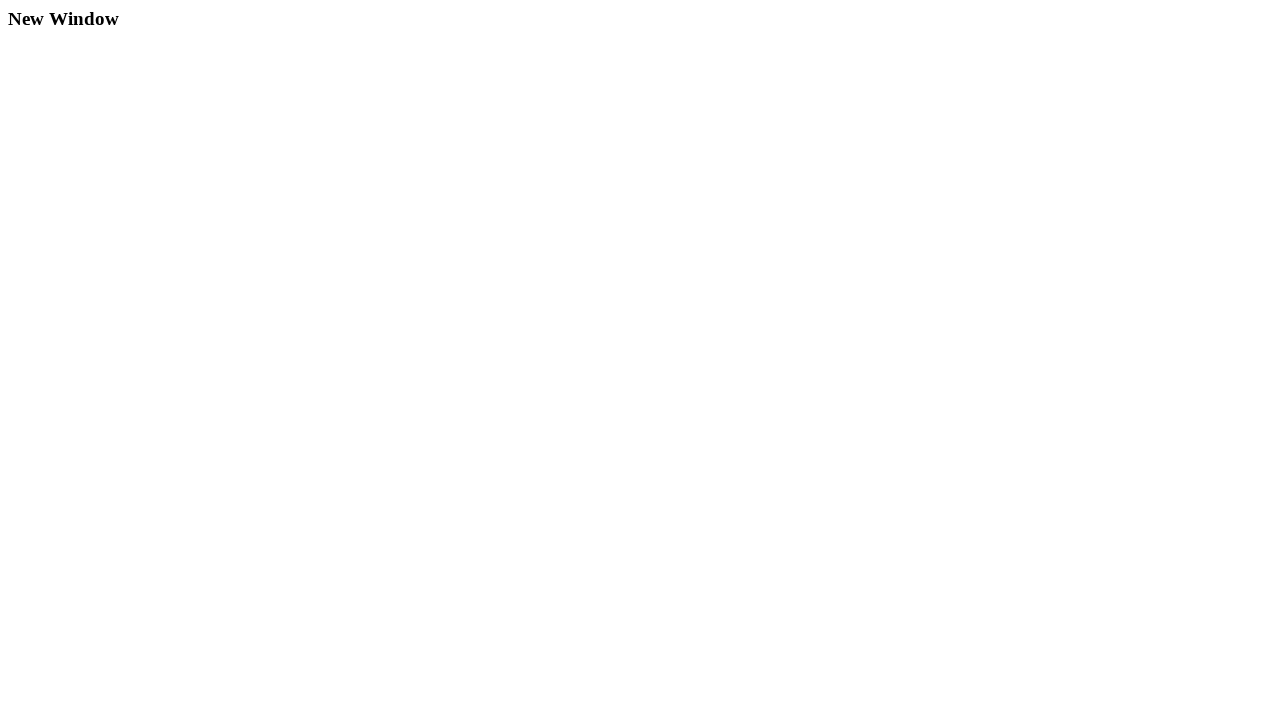

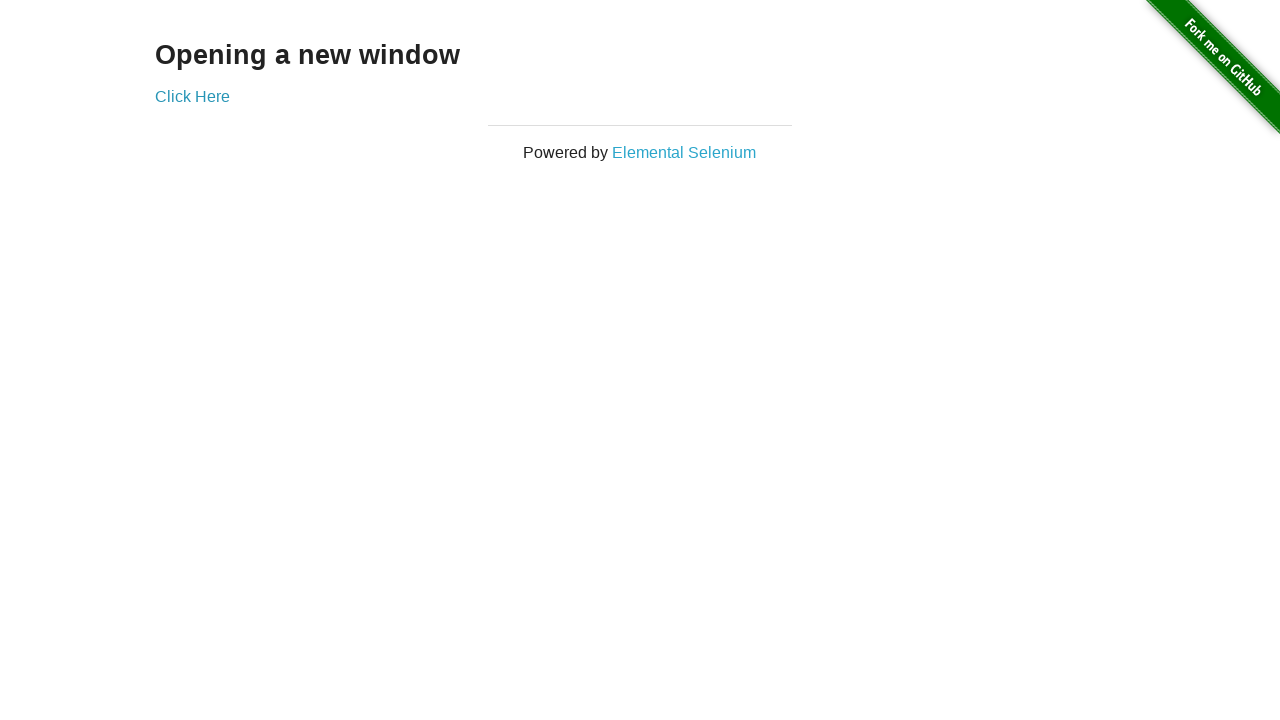